Navigates to the OrangeHRM demo application homepage and waits for the page to load.

Starting URL: https://opensource-demo.orangehrmlive.com/web/index.php

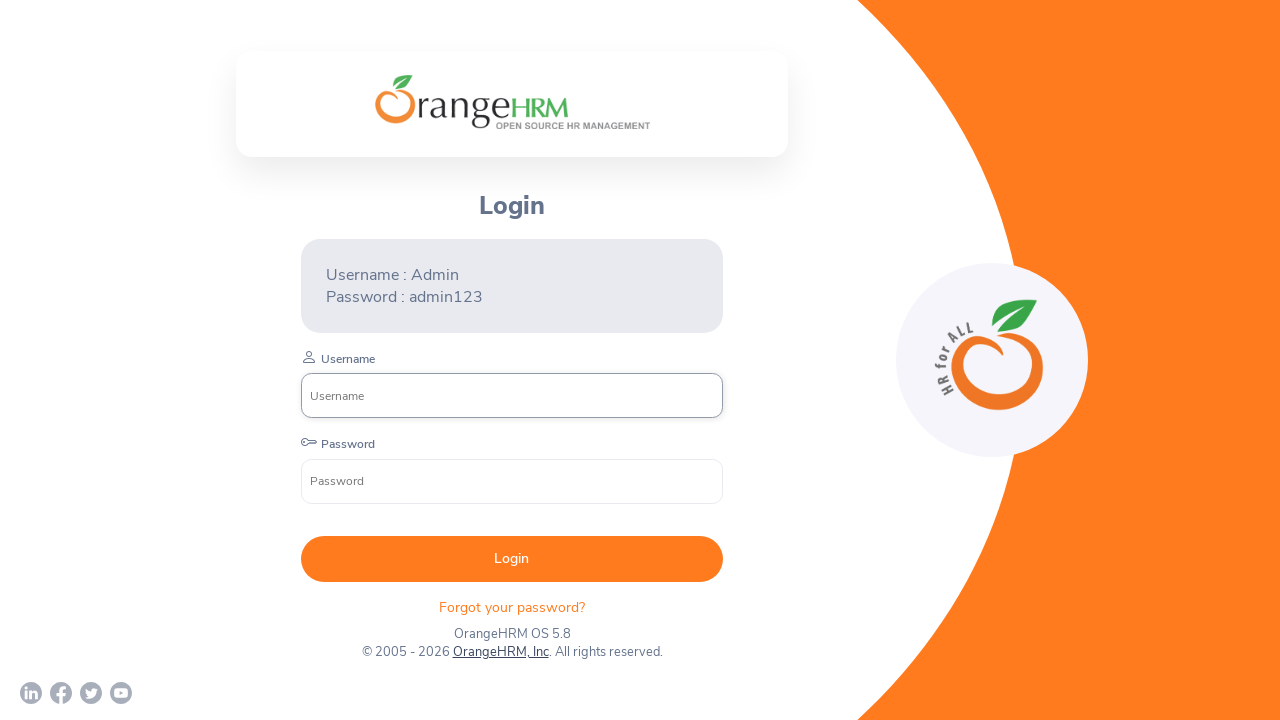

Waited for page to reach networkidle state
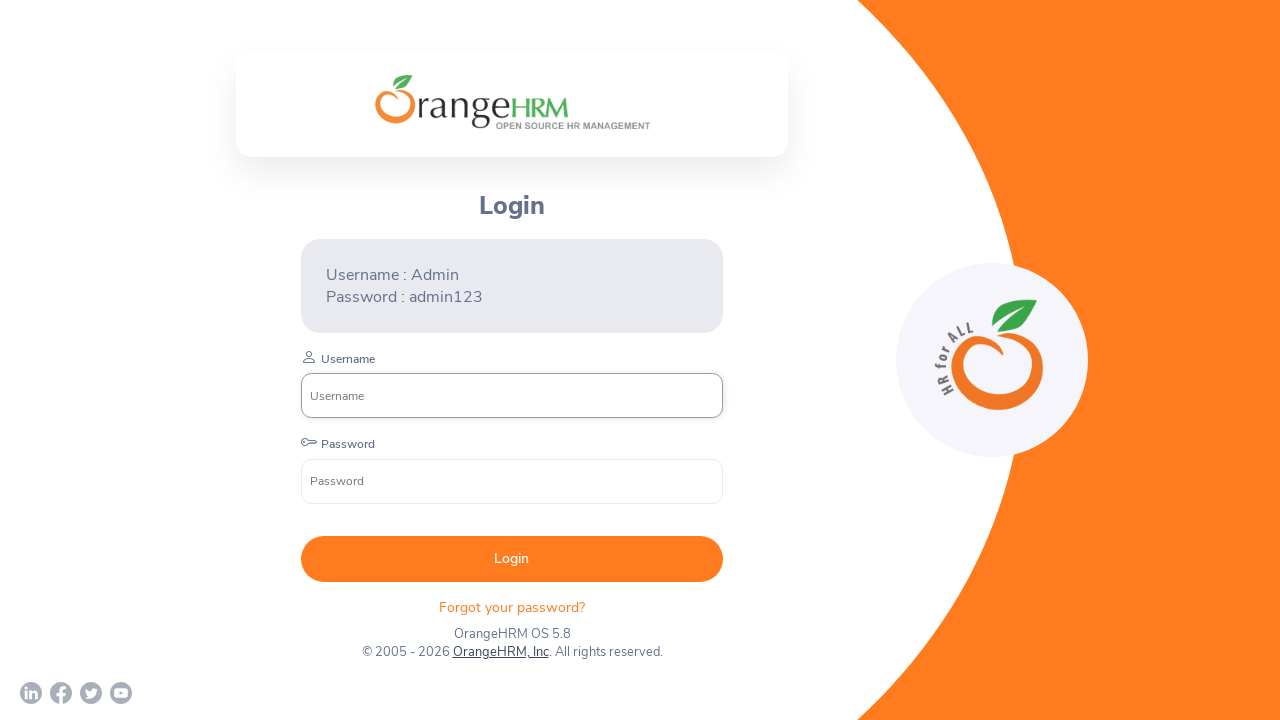

Login form username field became visible
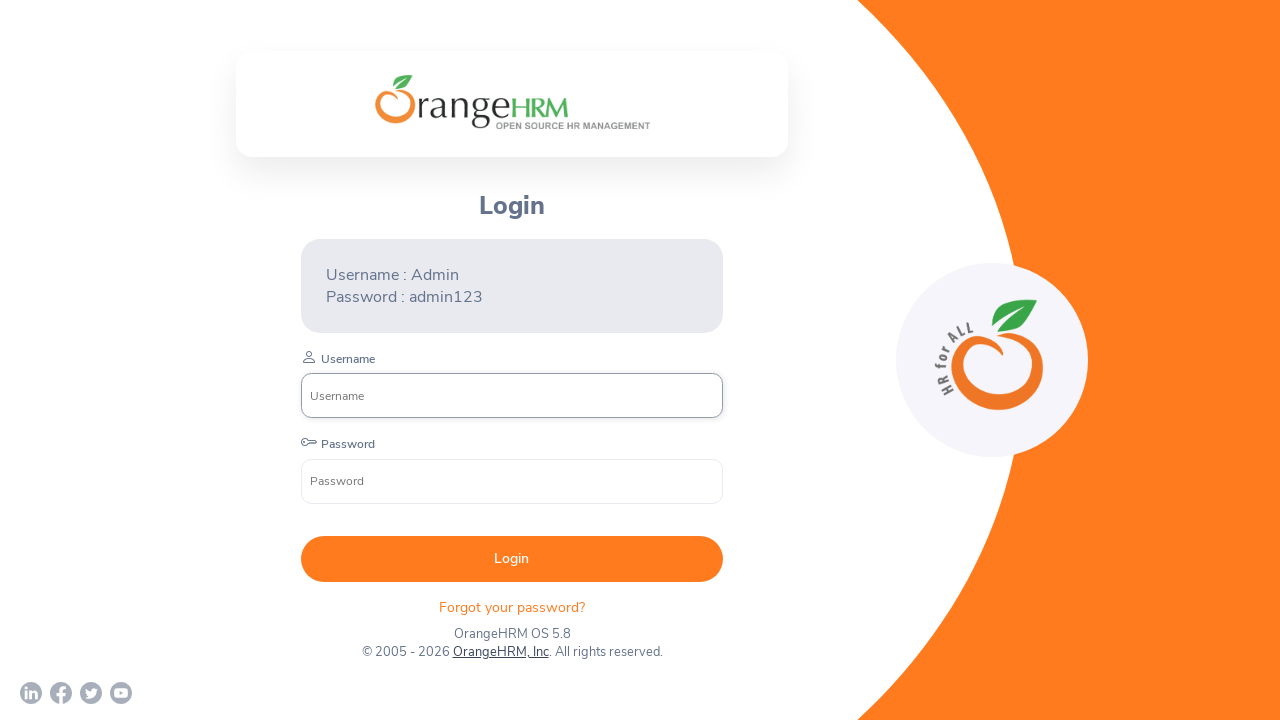

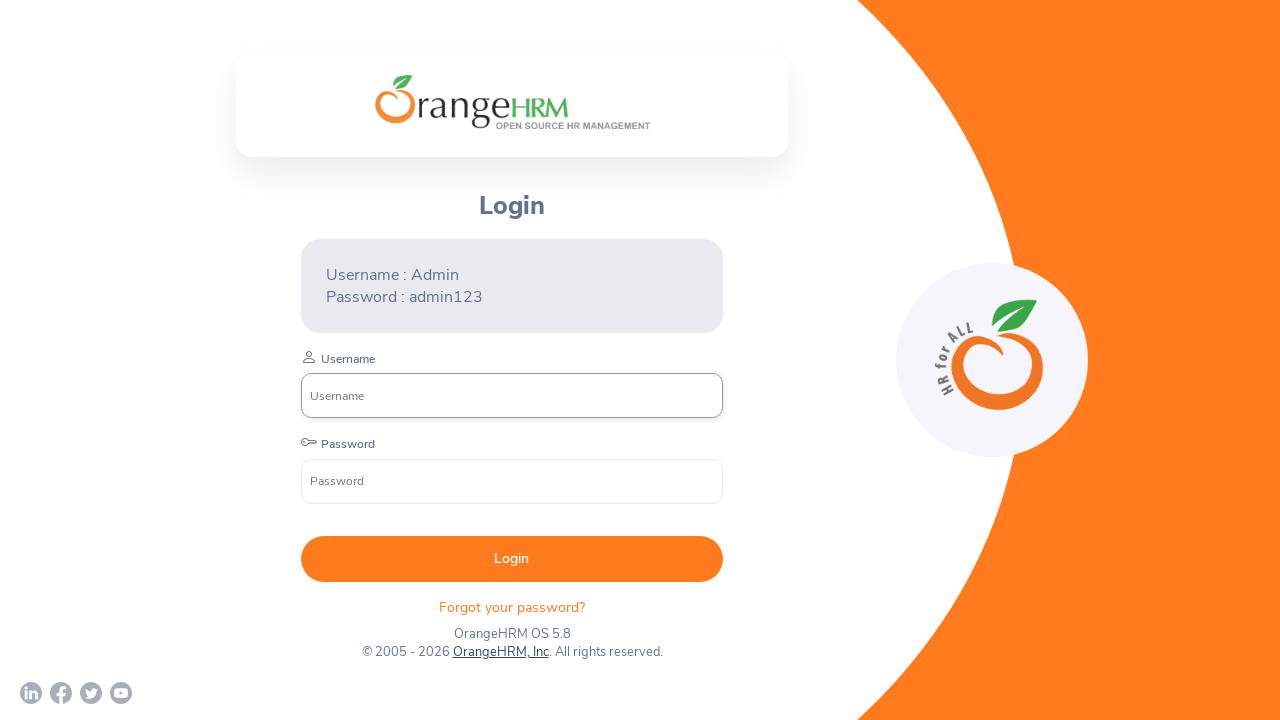